Navigates to the tus.io demo page and scrolls to each h3 heading element on the page

Starting URL: https://tus.io/demo.html

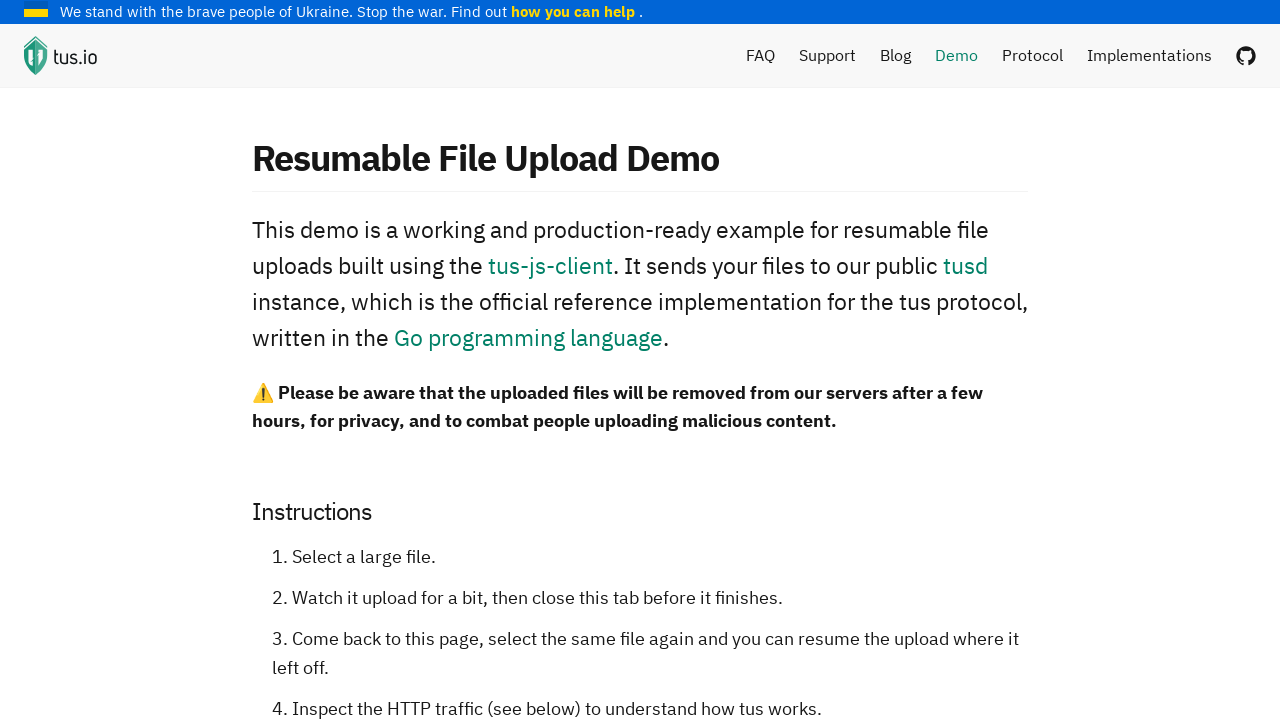

Navigated to tus.io demo page
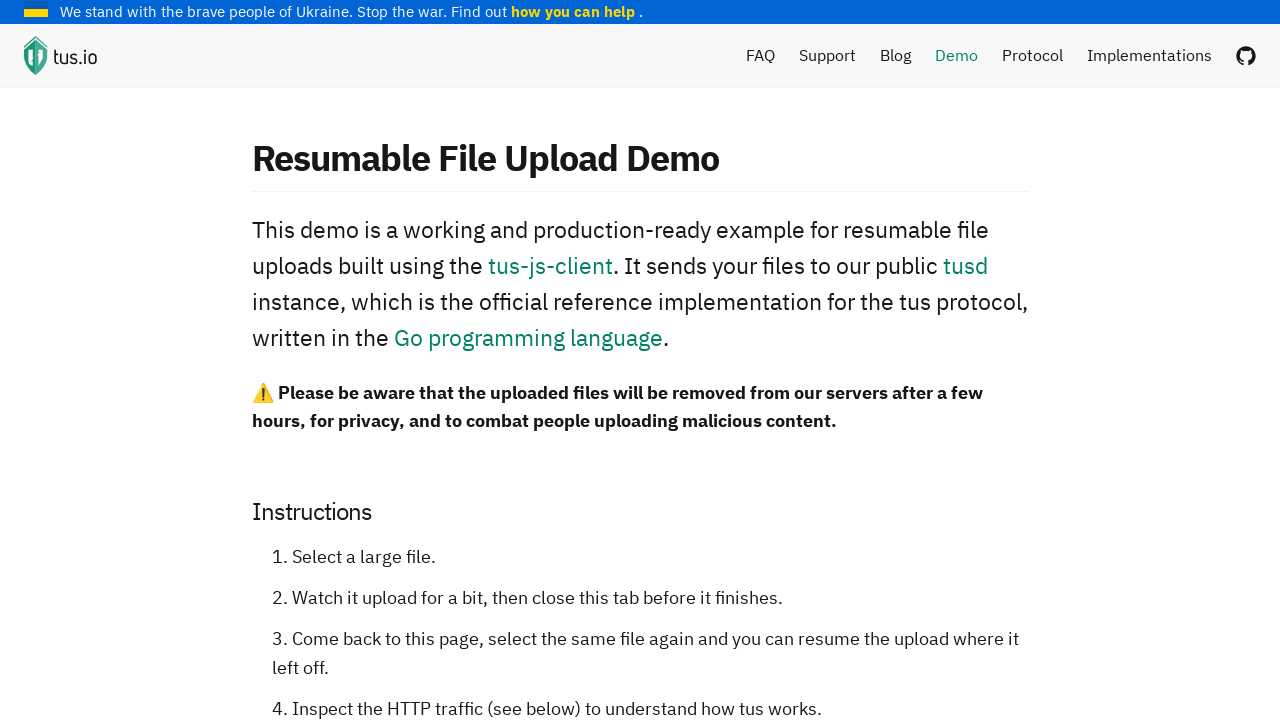

Found all h3 heading elements on the page
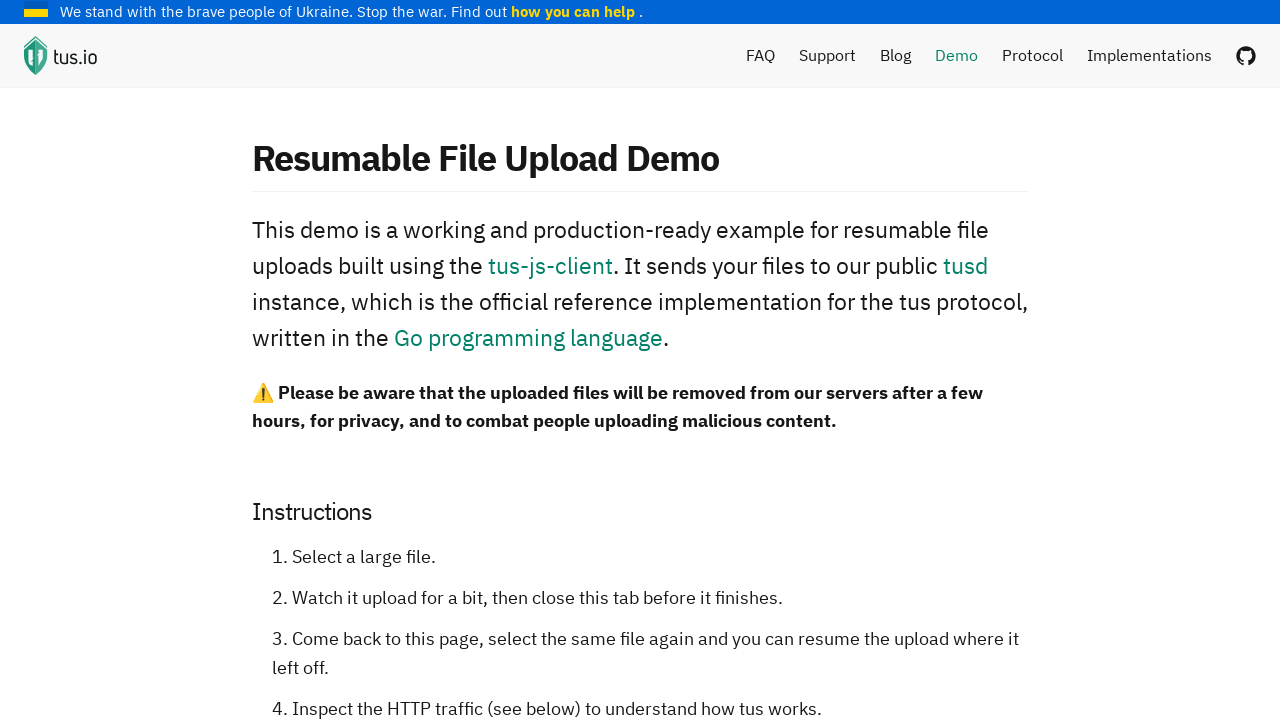

Scrolled to h3 heading element
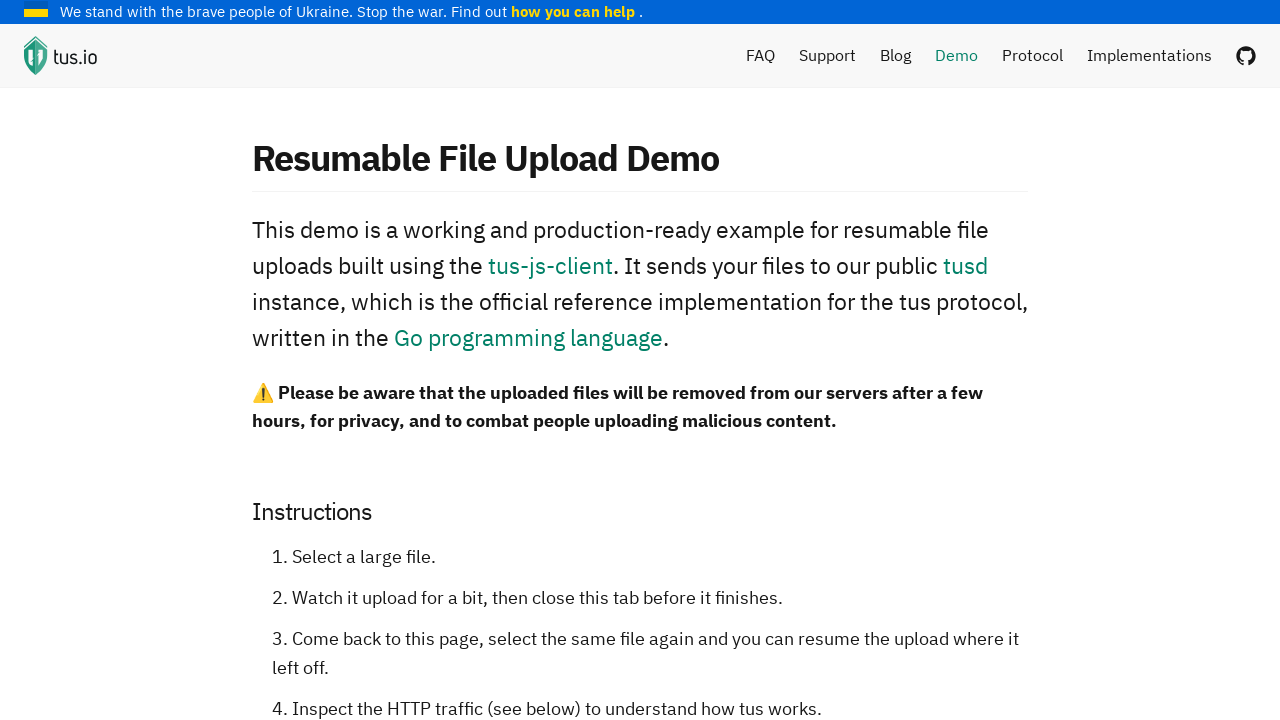

Scrolled to h3 heading element
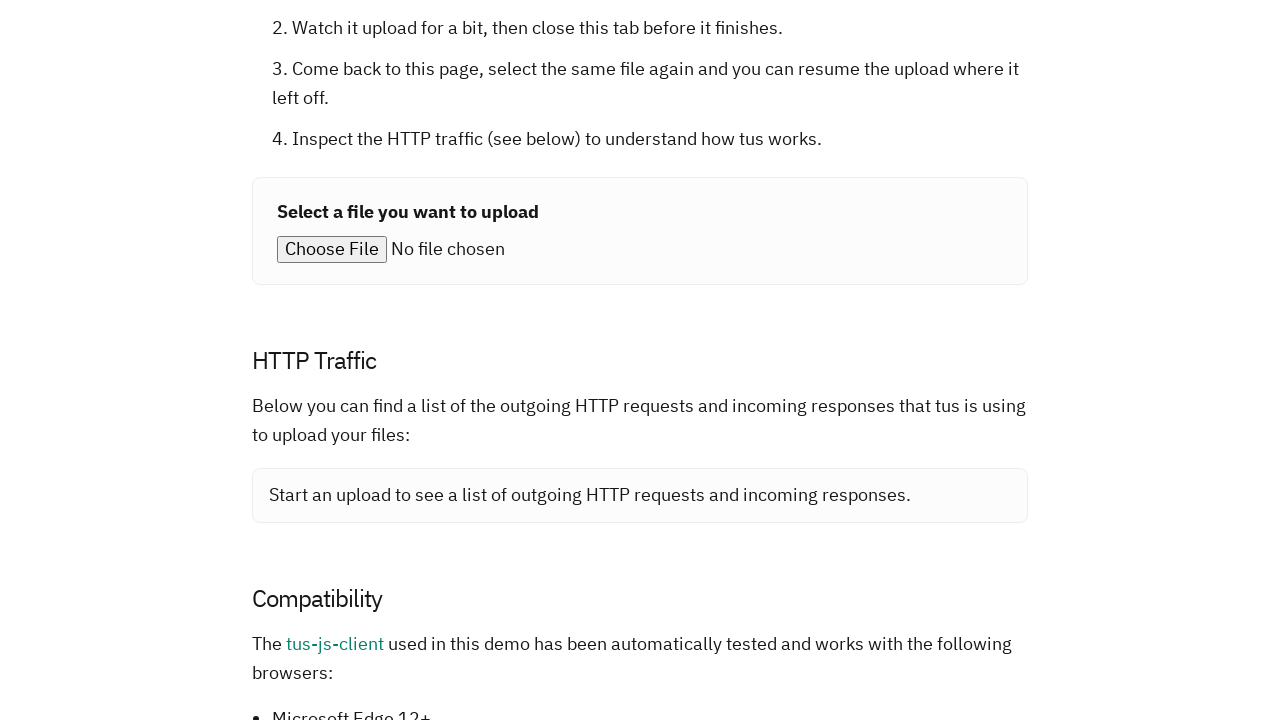

Scrolled to h3 heading element
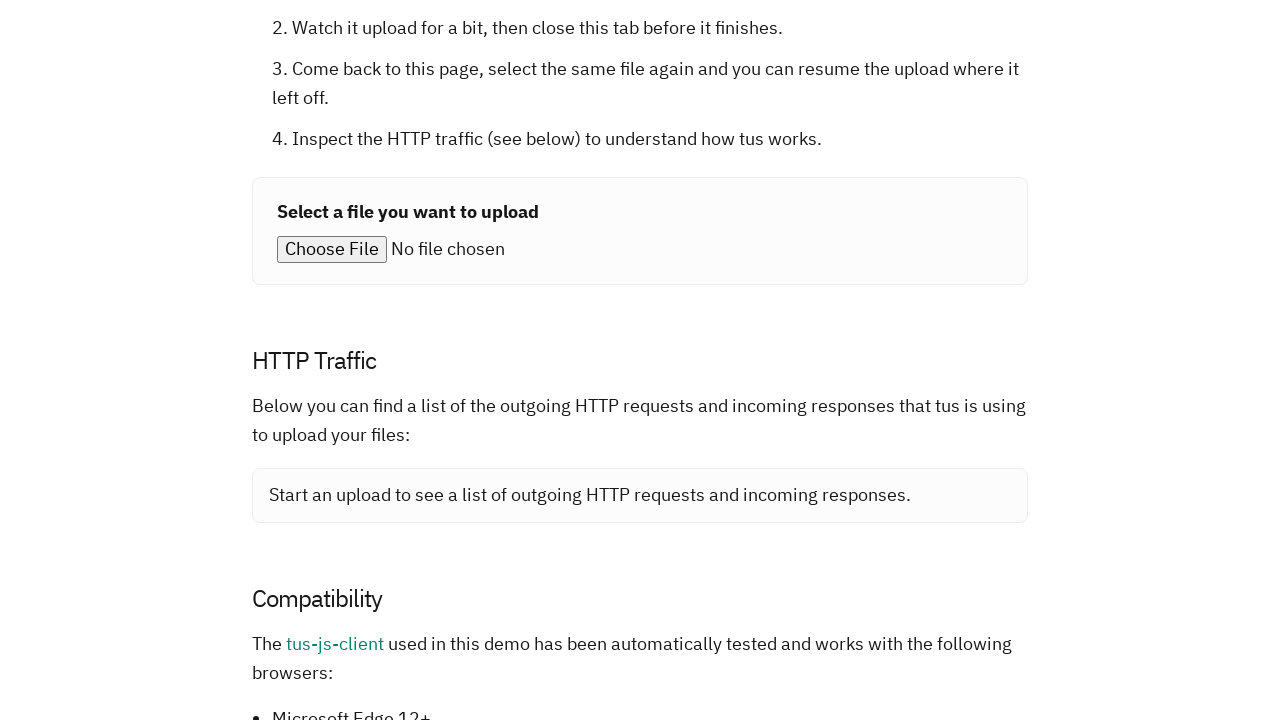

Scrolled to h3 heading element
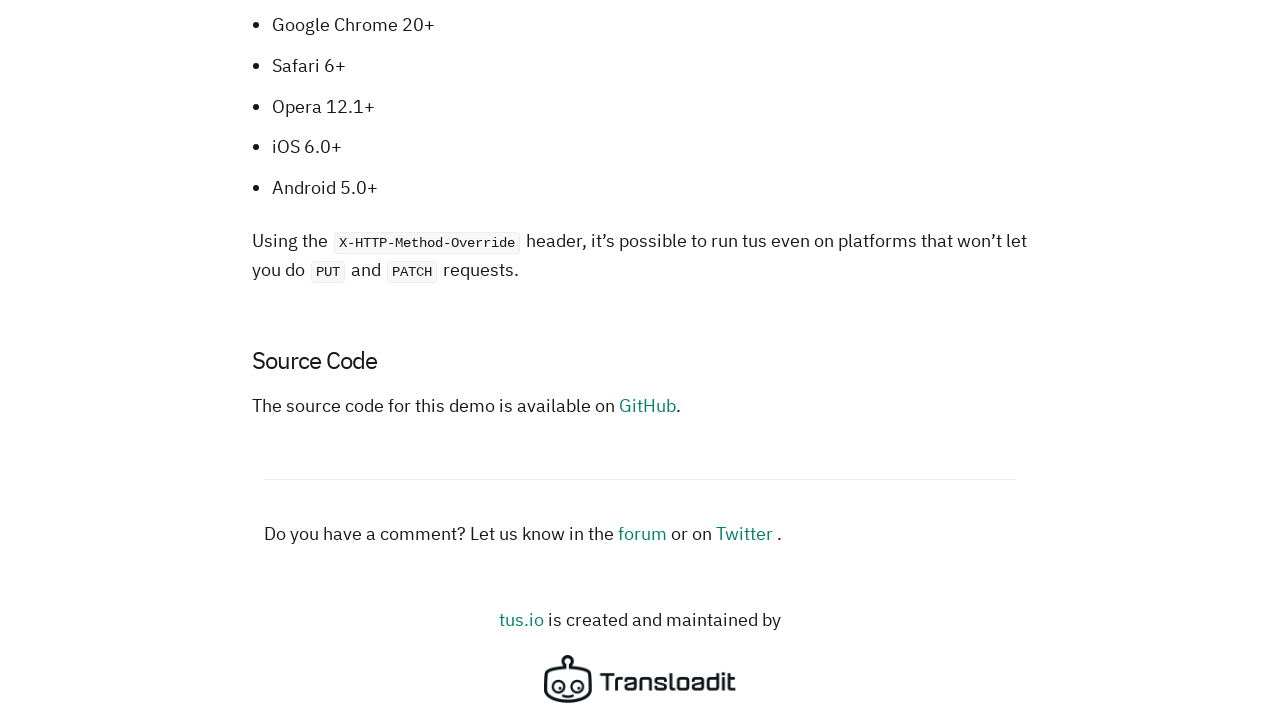

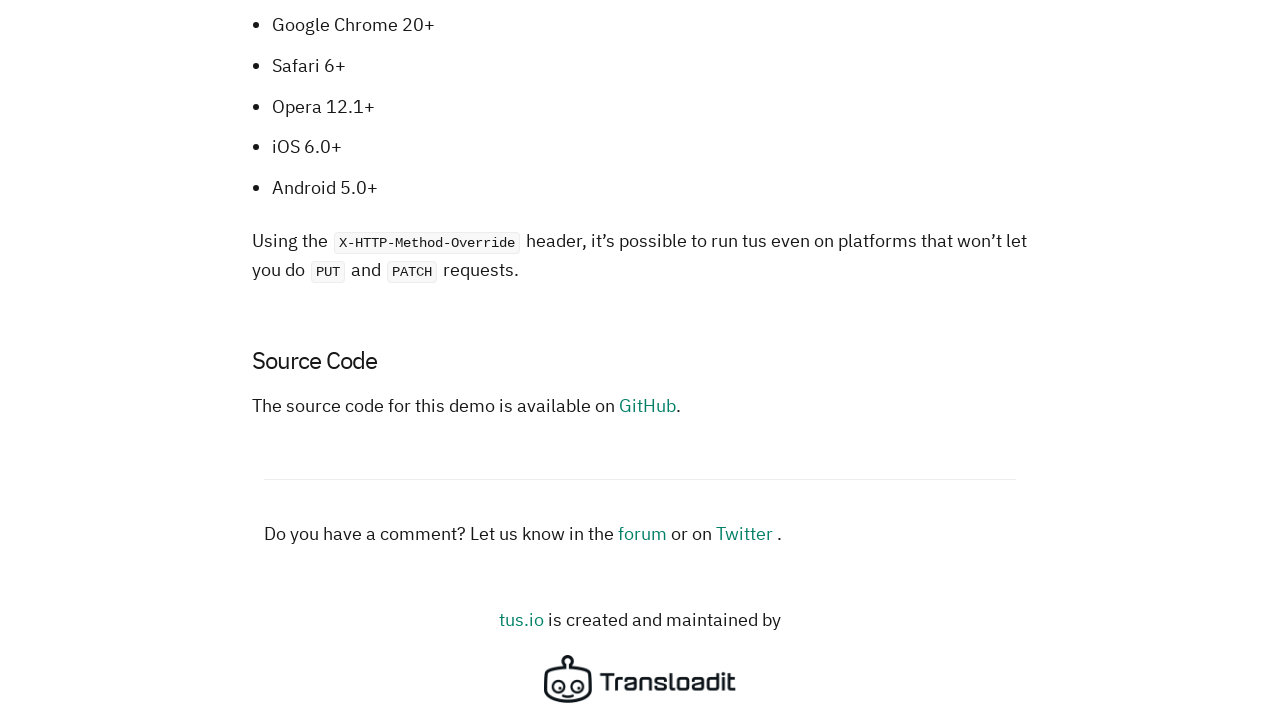